Tests dropdown selection by selecting "One" option

Starting URL: https://www.selenium.dev/selenium/web/web-form.html

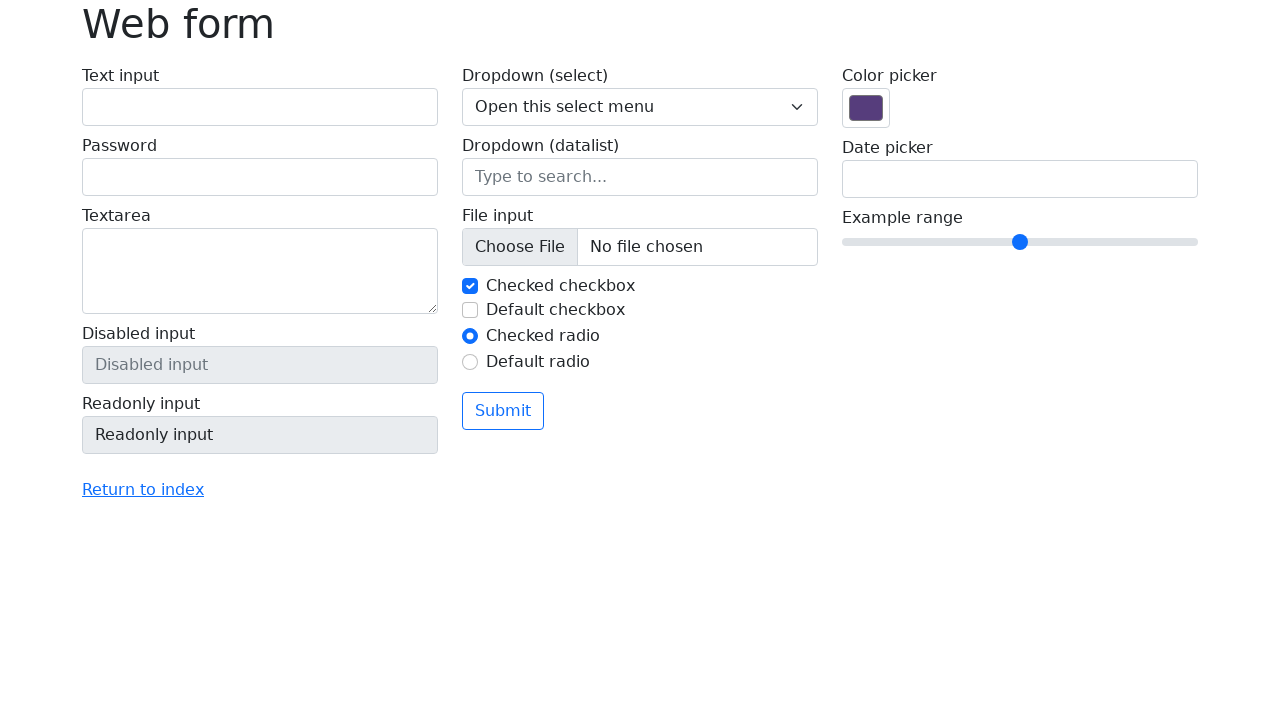

Selected 'One' option from dropdown on select[name='my-select']
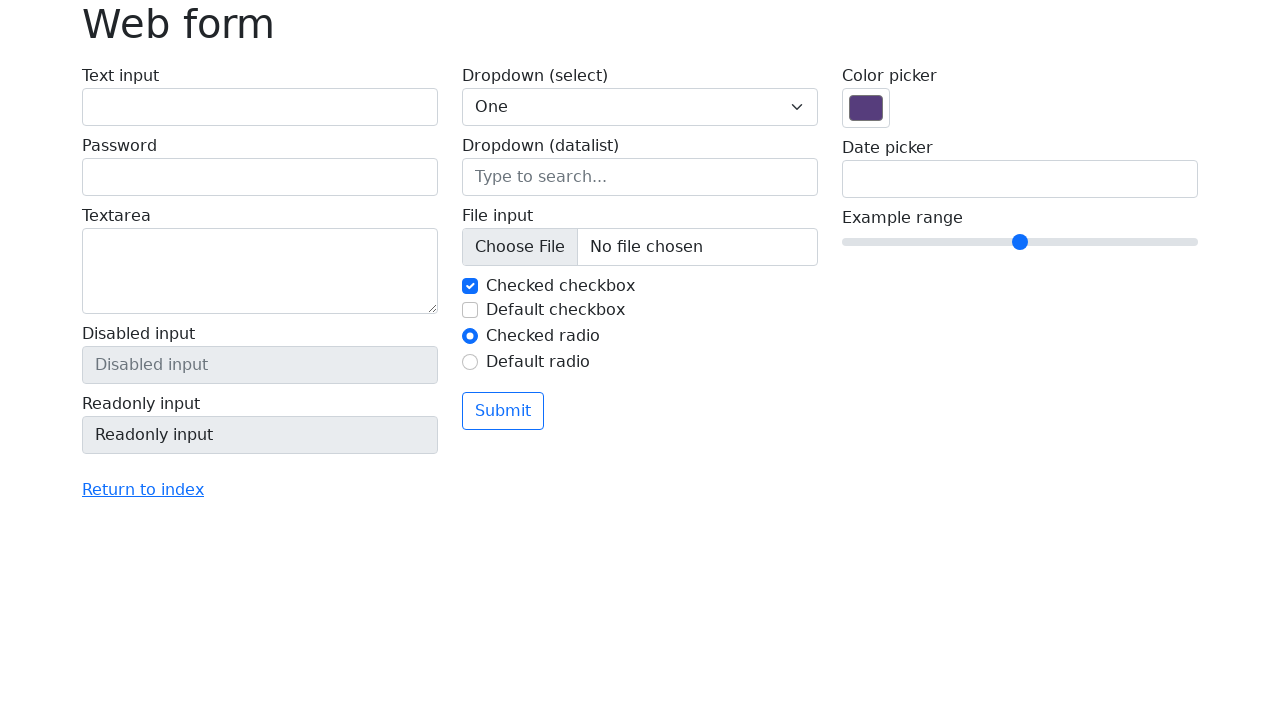

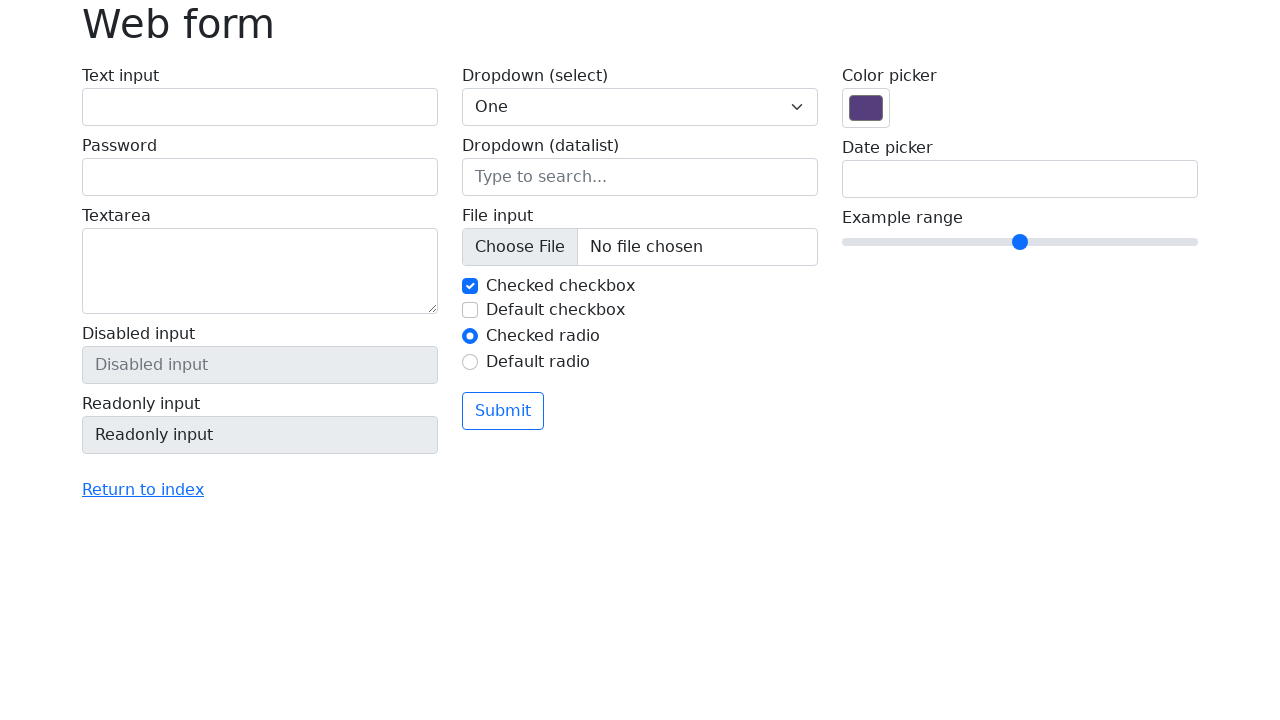